Tests a book search application by entering a search term, pressing Enter, then demonstrating page navigation with reload, back, and forward actions

Starting URL: https://books-pwakit.appspot.com/

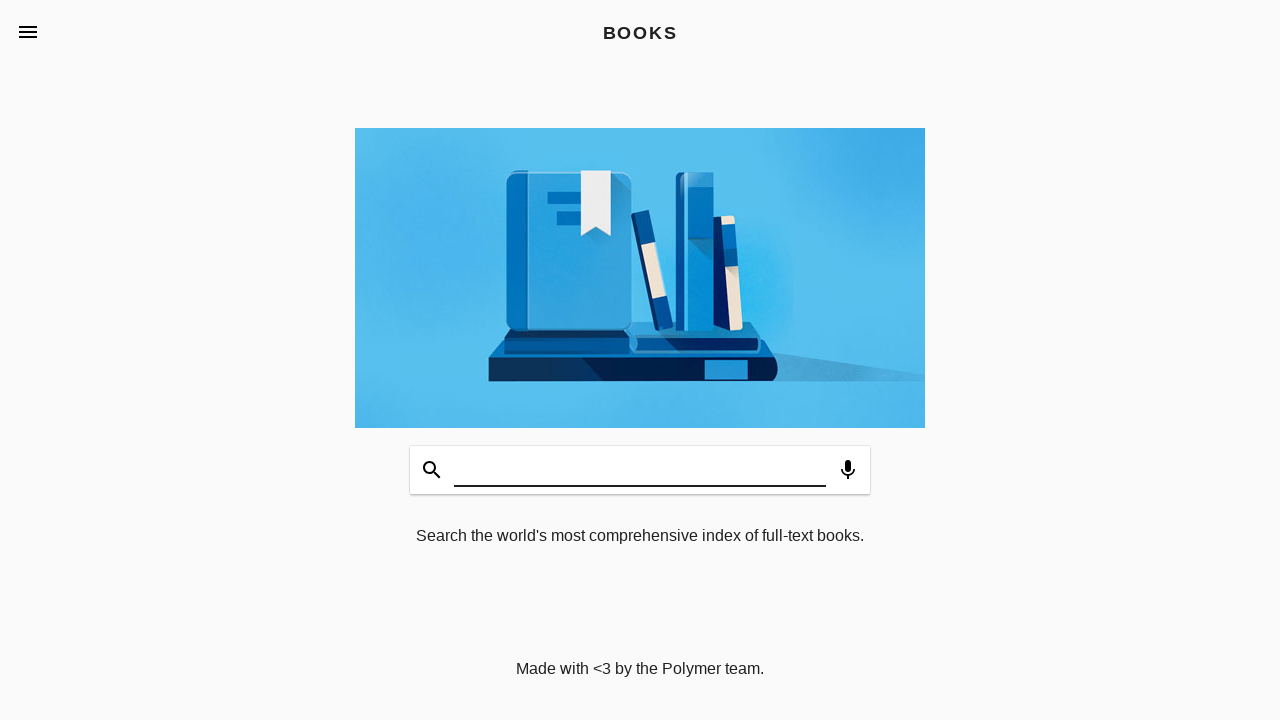

Filled search input with 'Science' on #input
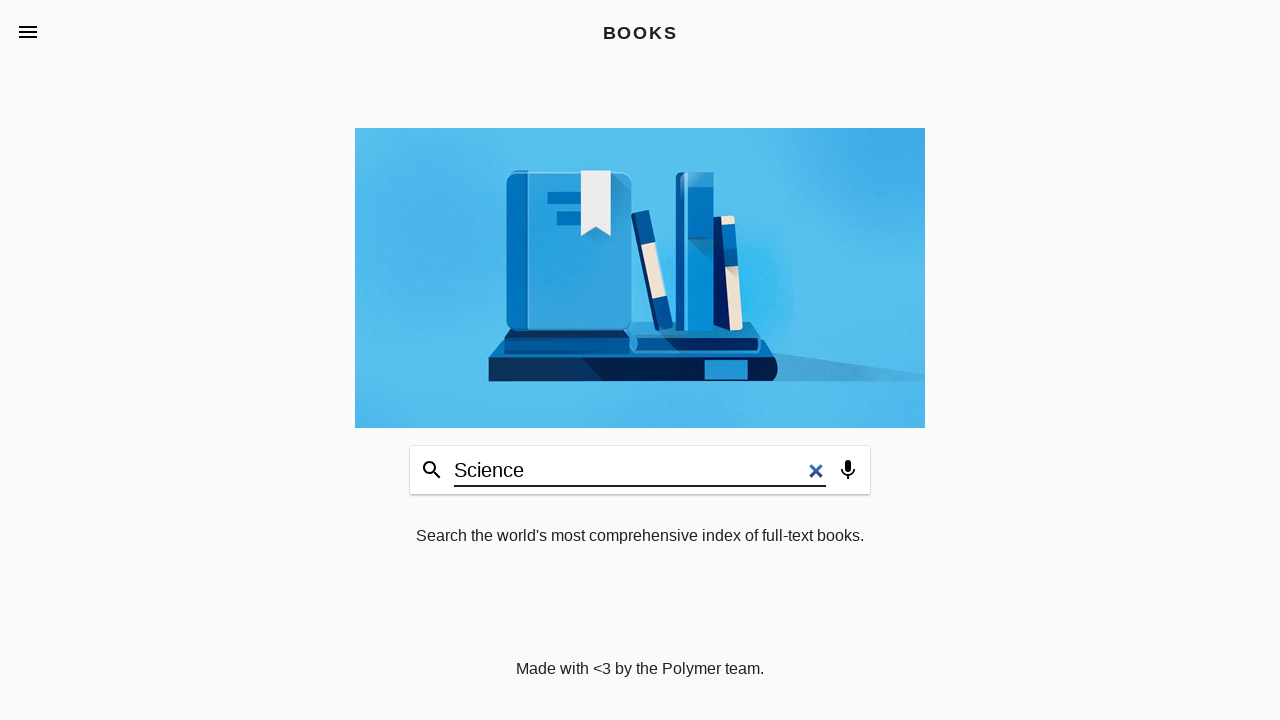

Pressed Enter to submit search
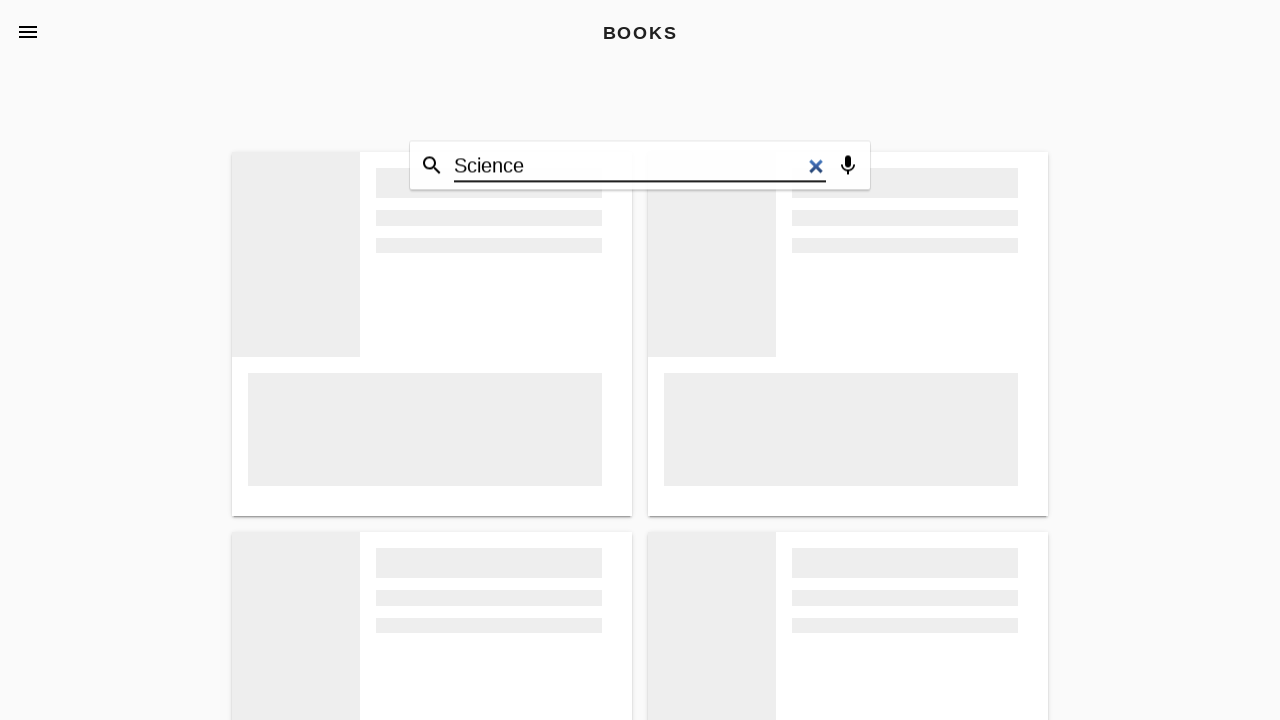

Waited 3 seconds for search results to load
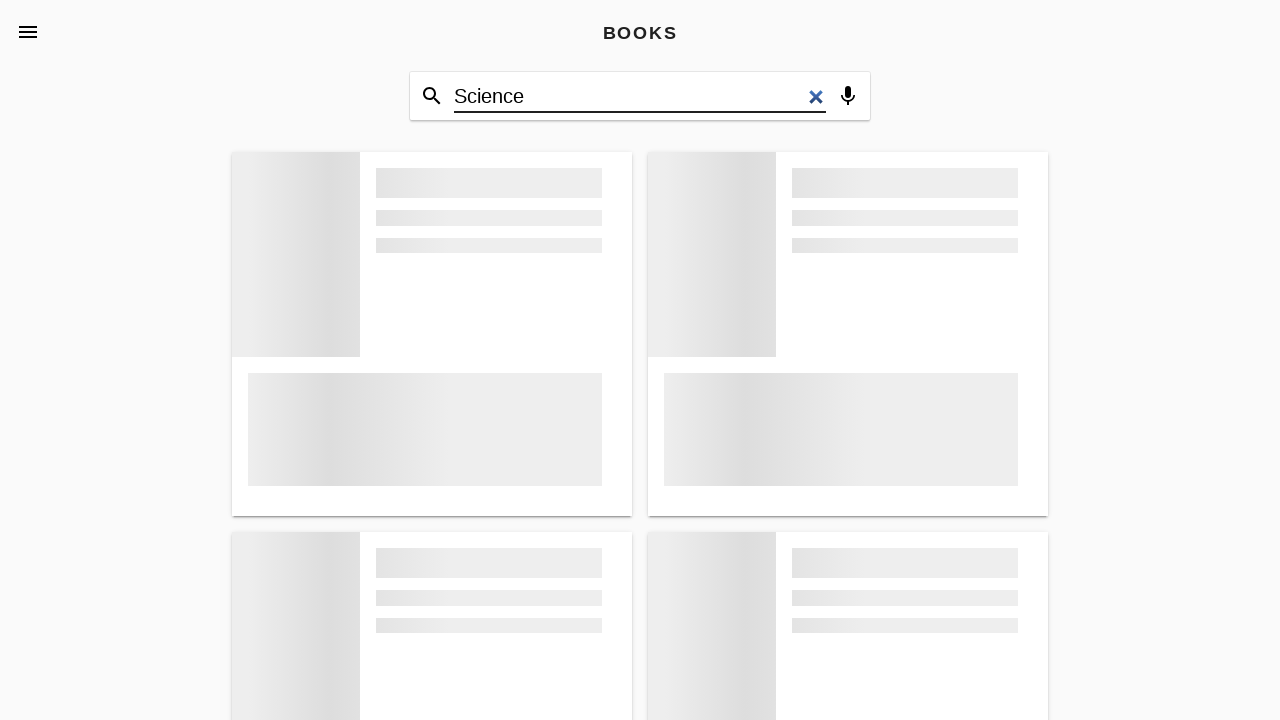

Reloaded the page
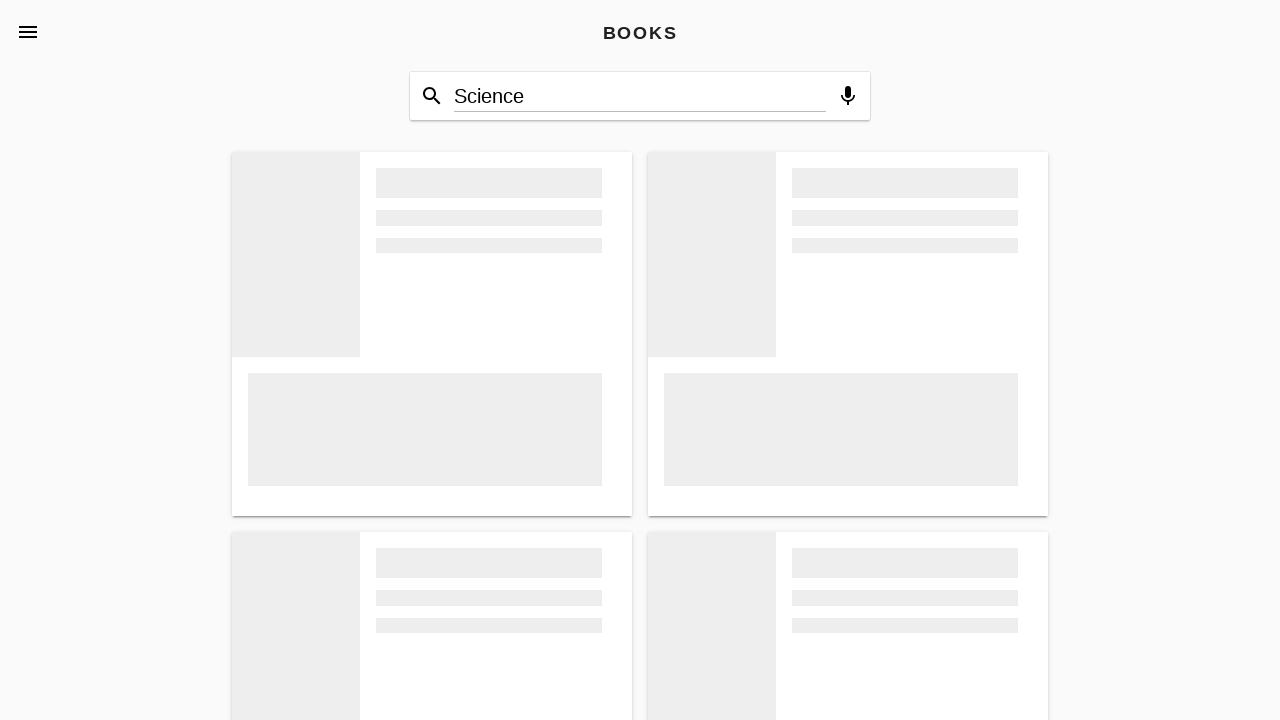

Navigated back in browser history
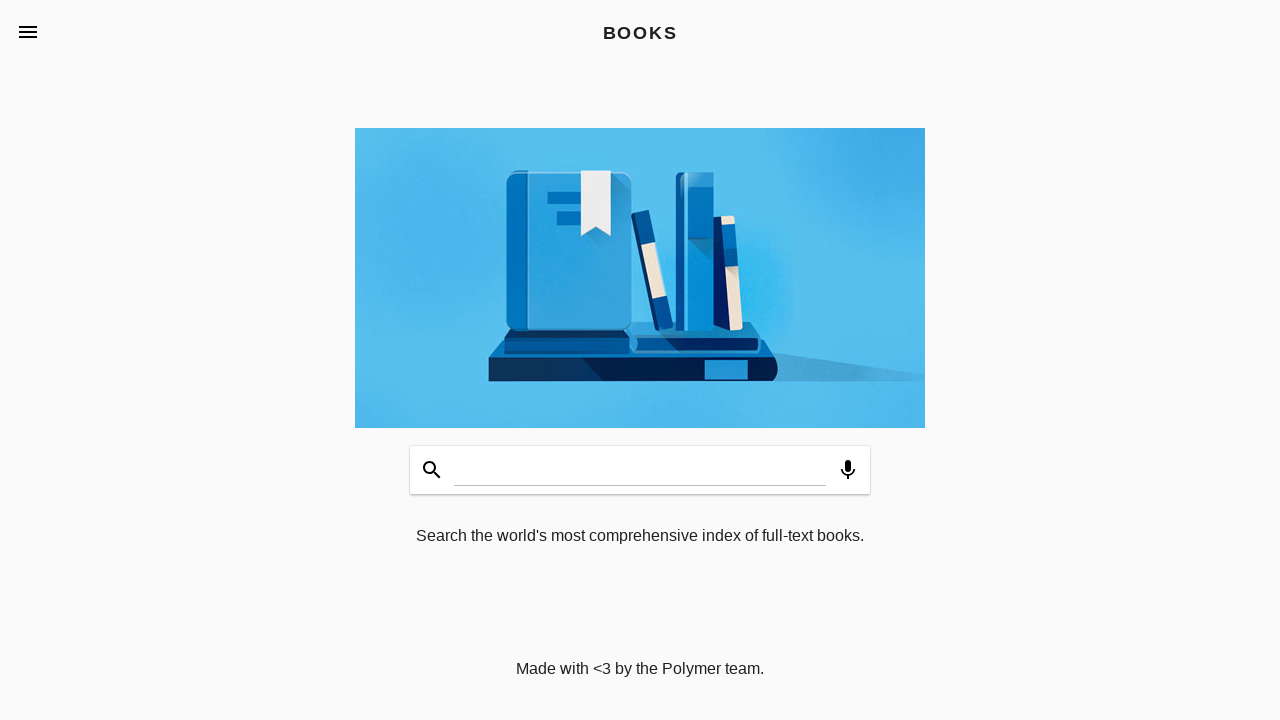

Navigated forward in browser history
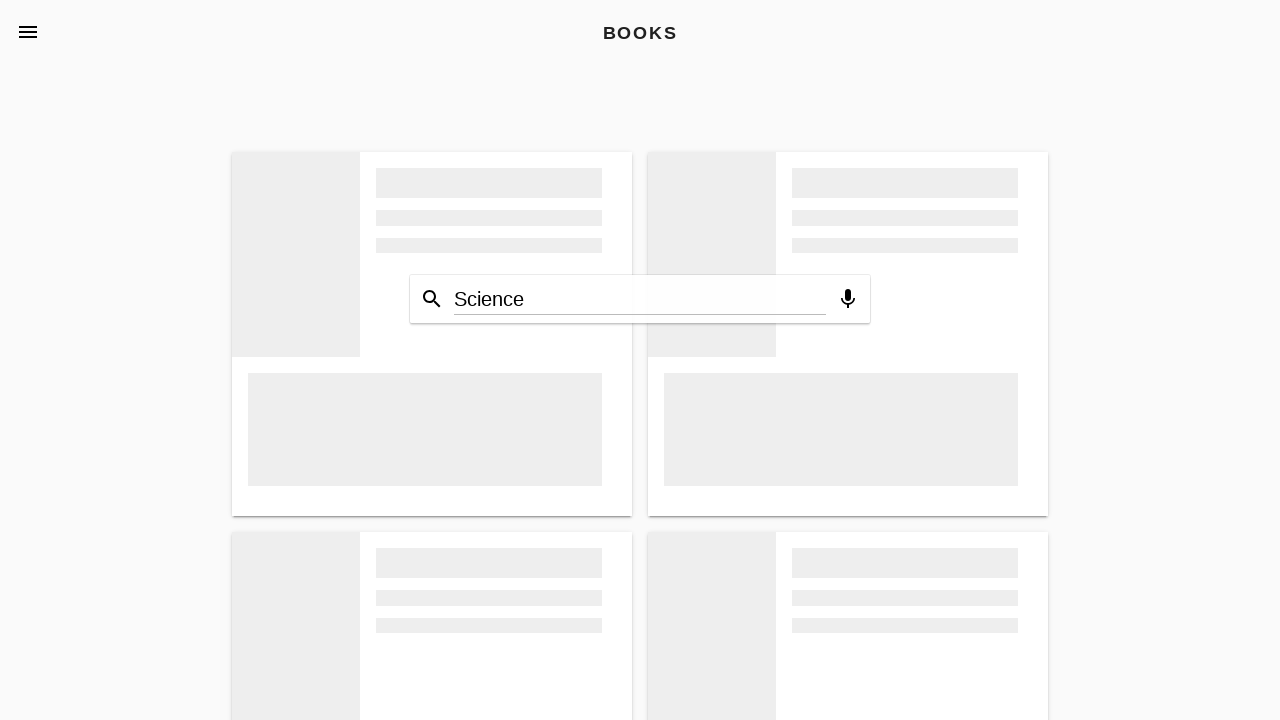

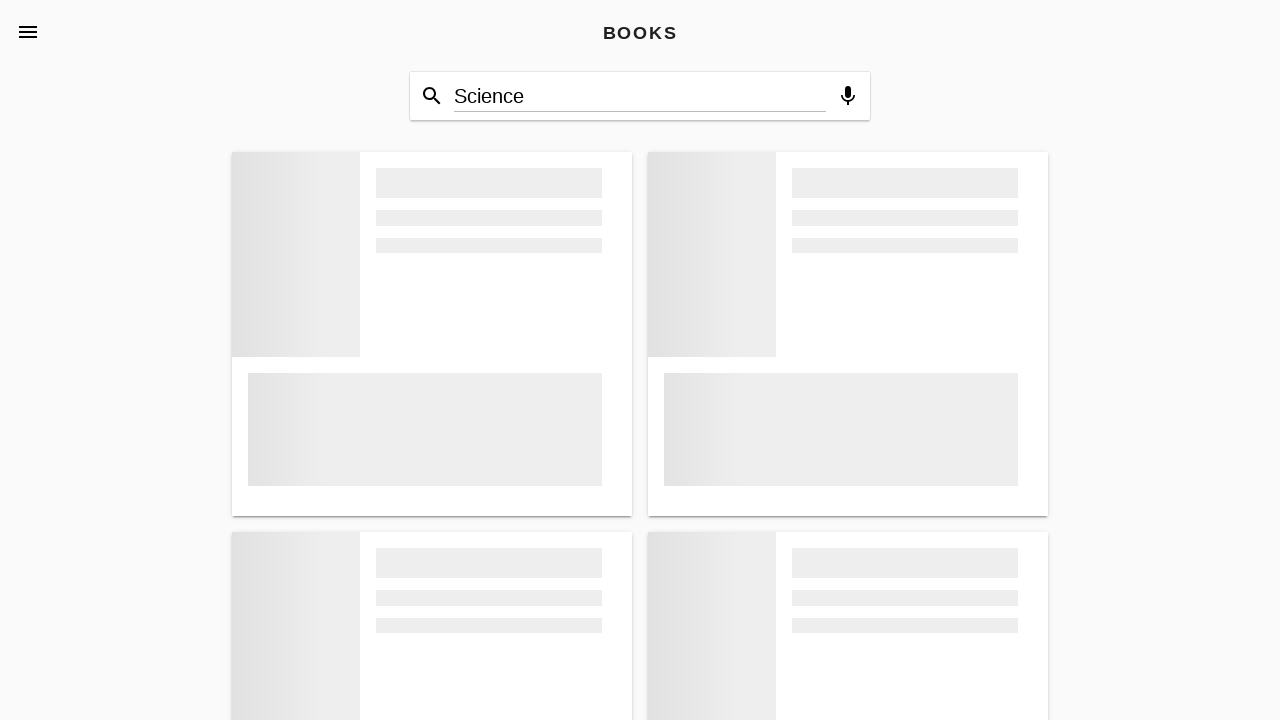